Tests that clear completed button is hidden when no items are completed

Starting URL: https://demo.playwright.dev/todomvc

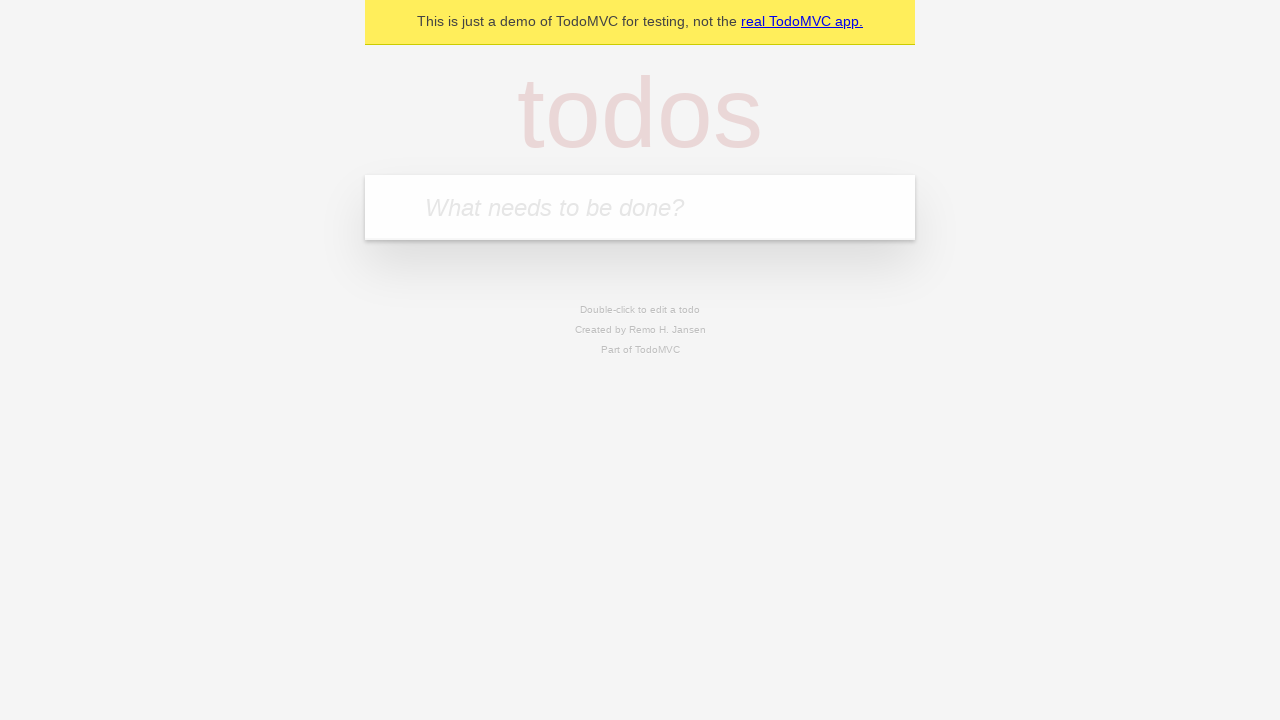

Filled new todo input with 'buy some cheese' on .new-todo
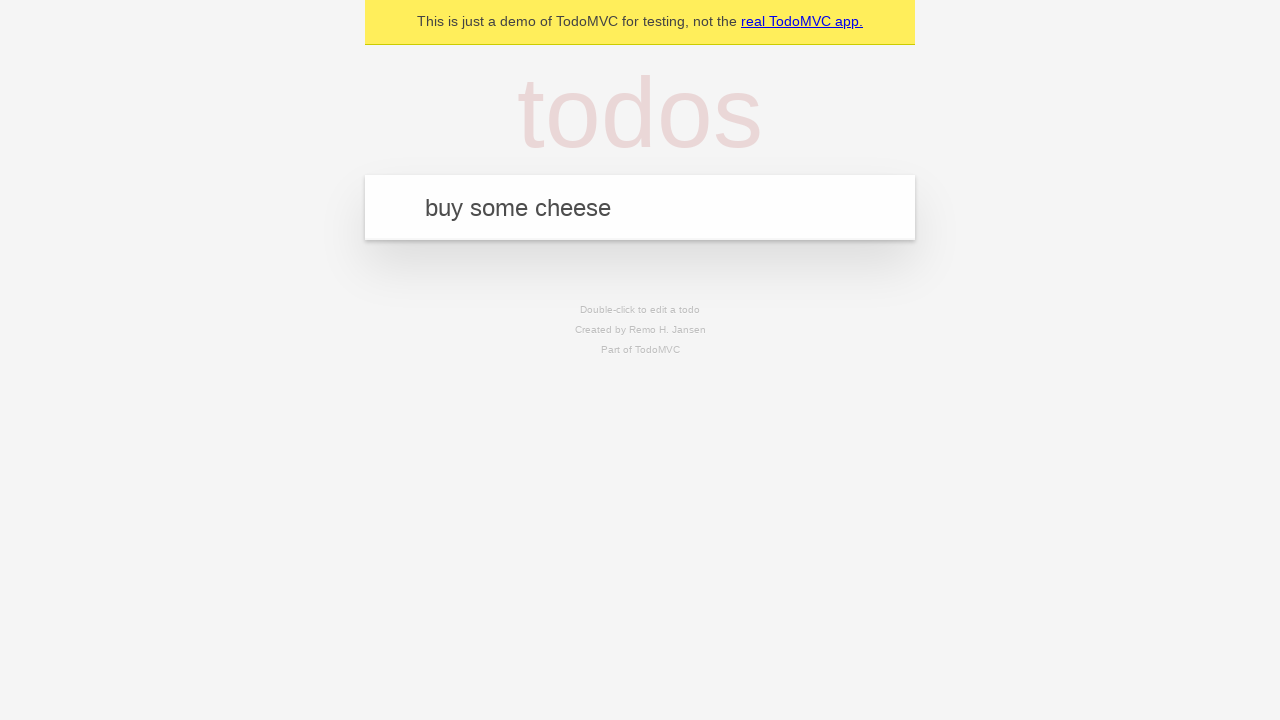

Pressed Enter to create first todo item on .new-todo
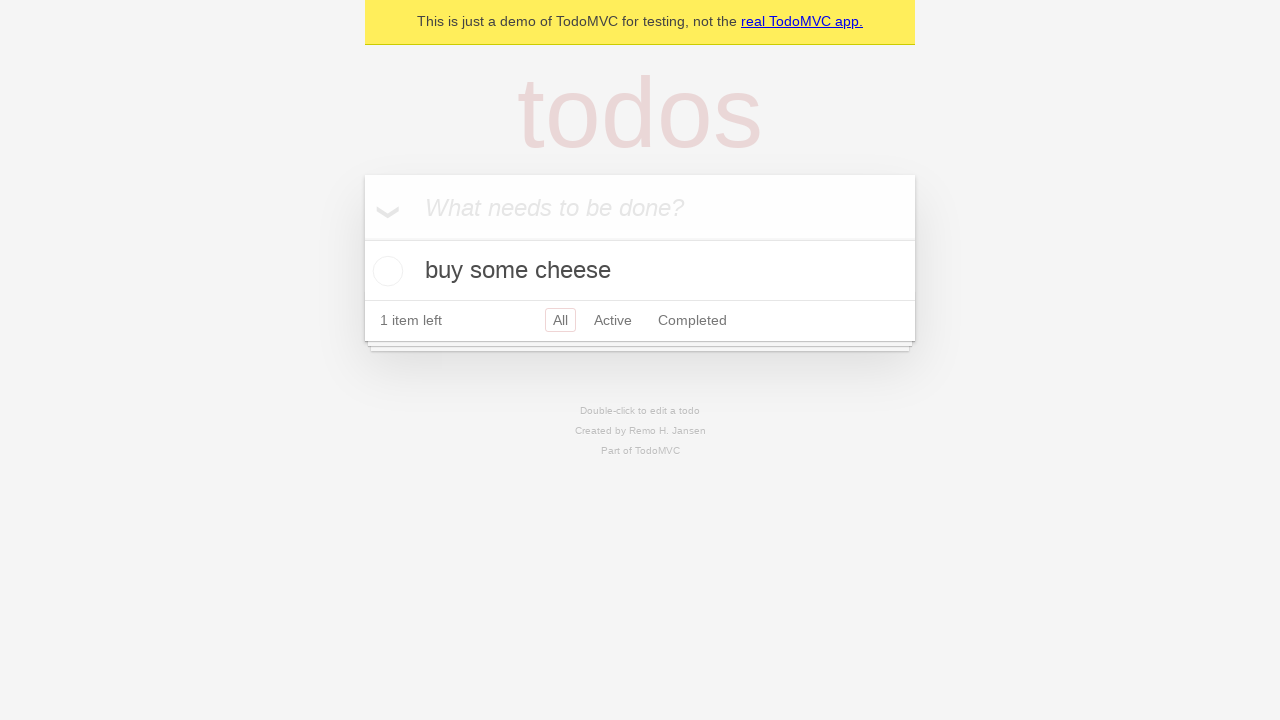

Filled new todo input with 'feed the cat' on .new-todo
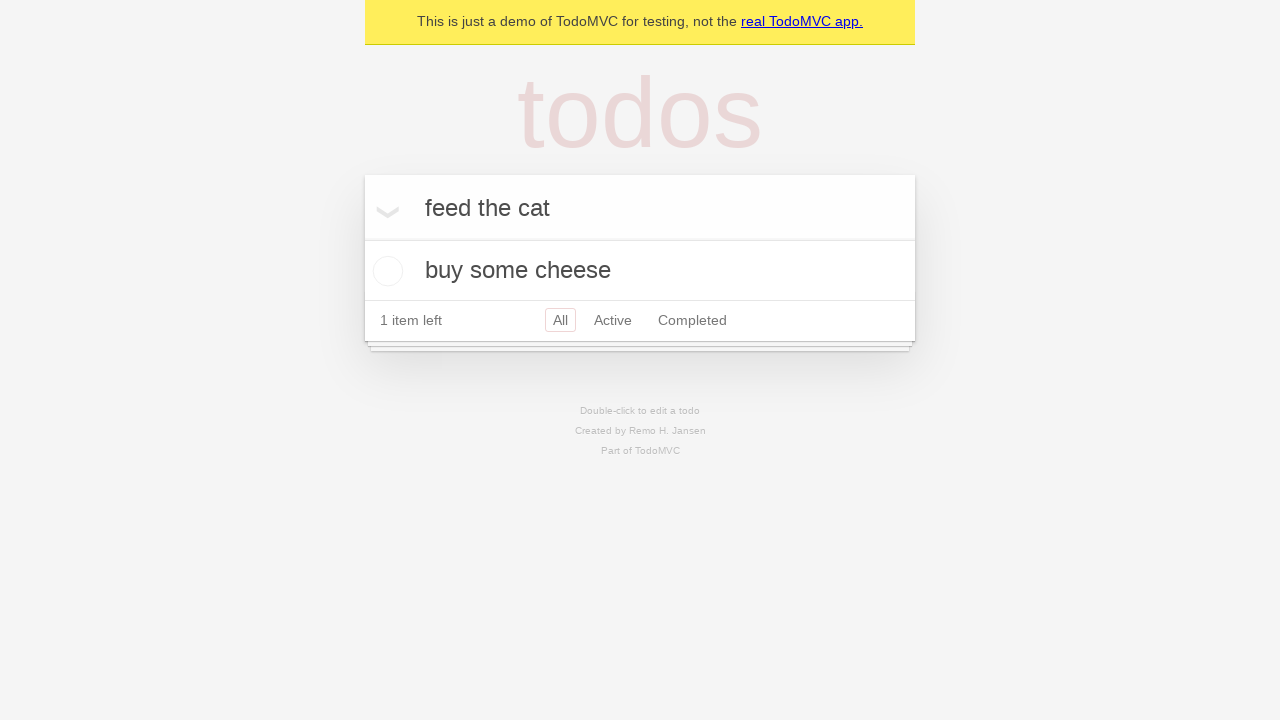

Pressed Enter to create second todo item on .new-todo
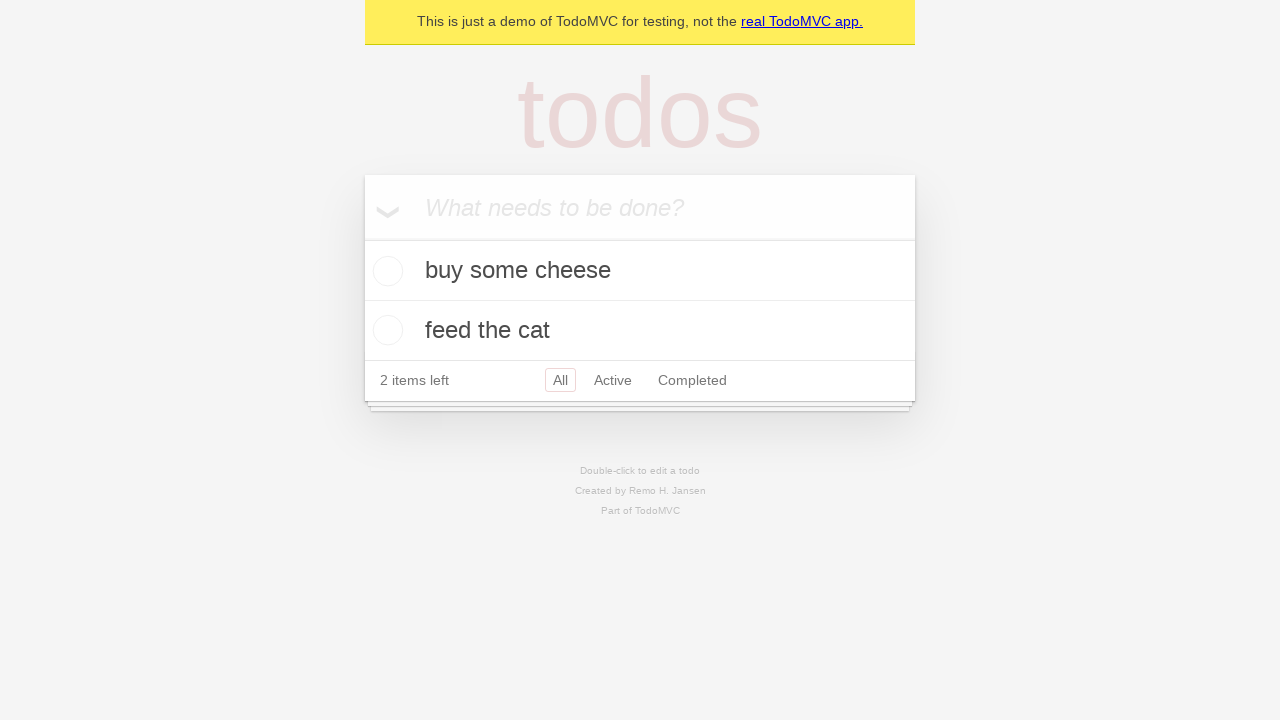

Filled new todo input with 'book a doctors appointment' on .new-todo
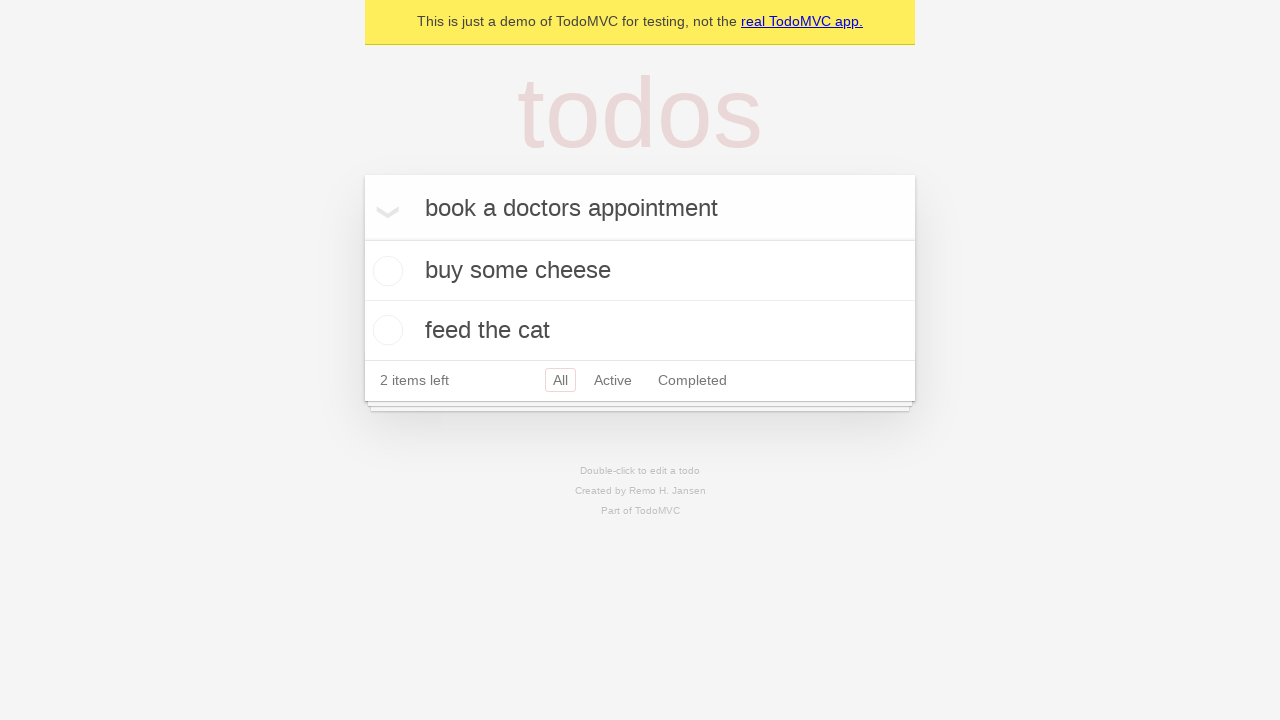

Pressed Enter to create third todo item on .new-todo
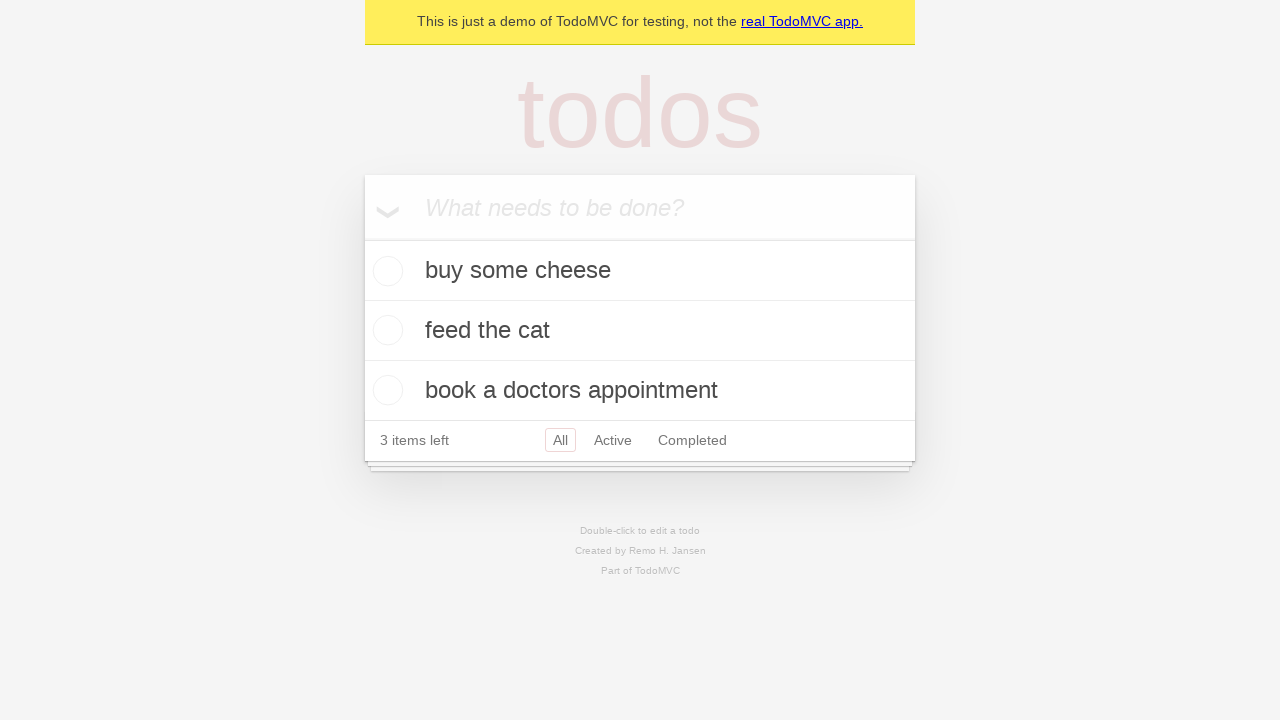

Waited for all three todo items to appear
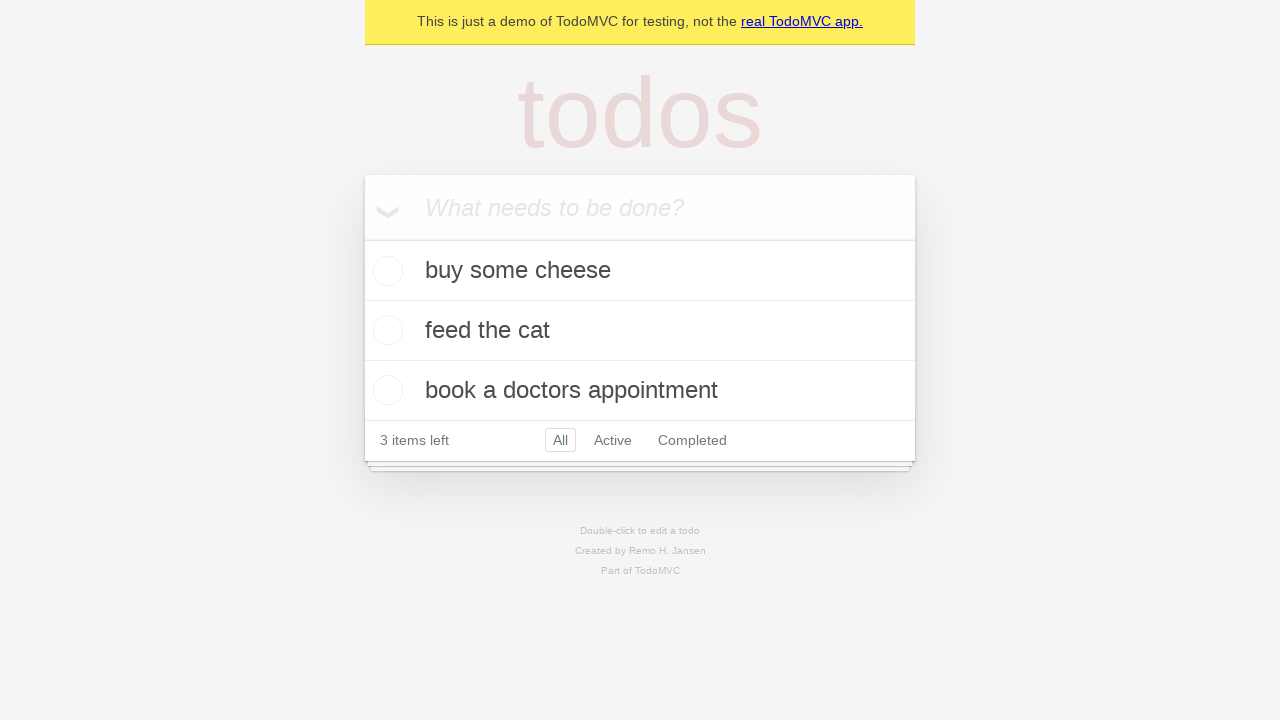

Checked the first todo item at (385, 271) on .todo-list li .toggle >> nth=0
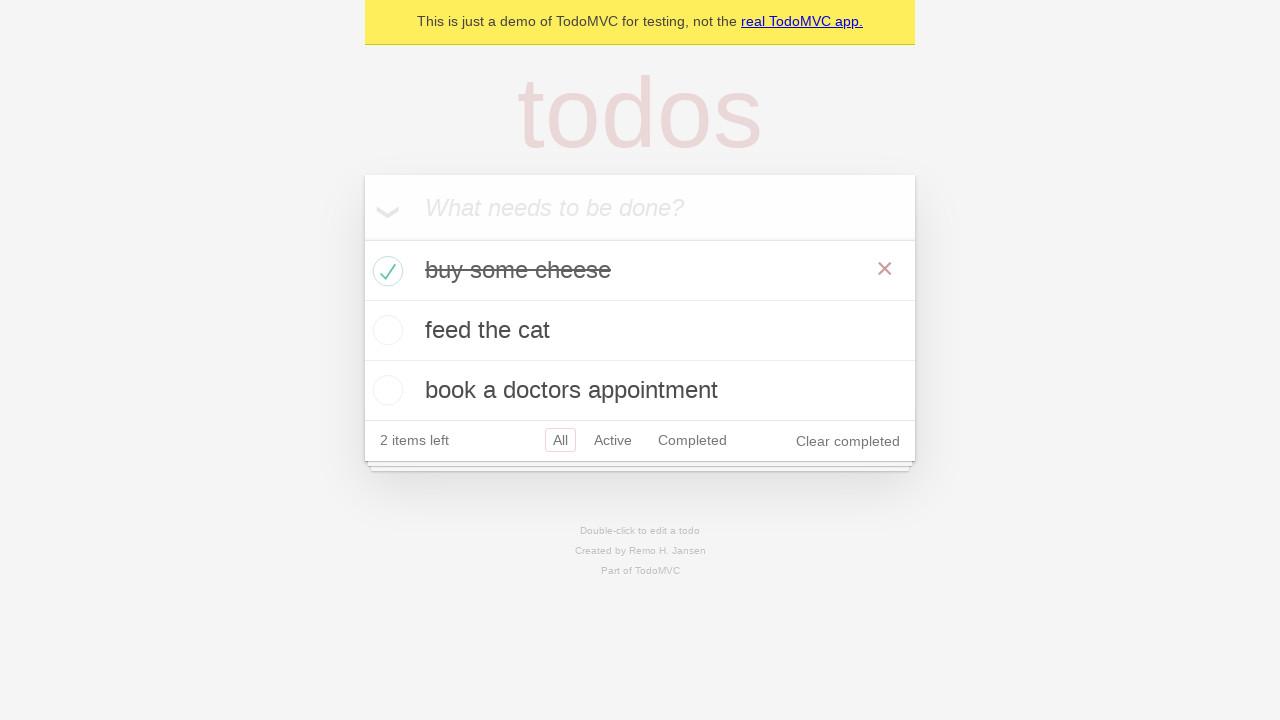

Clicked clear completed button to remove completed items at (848, 441) on .clear-completed
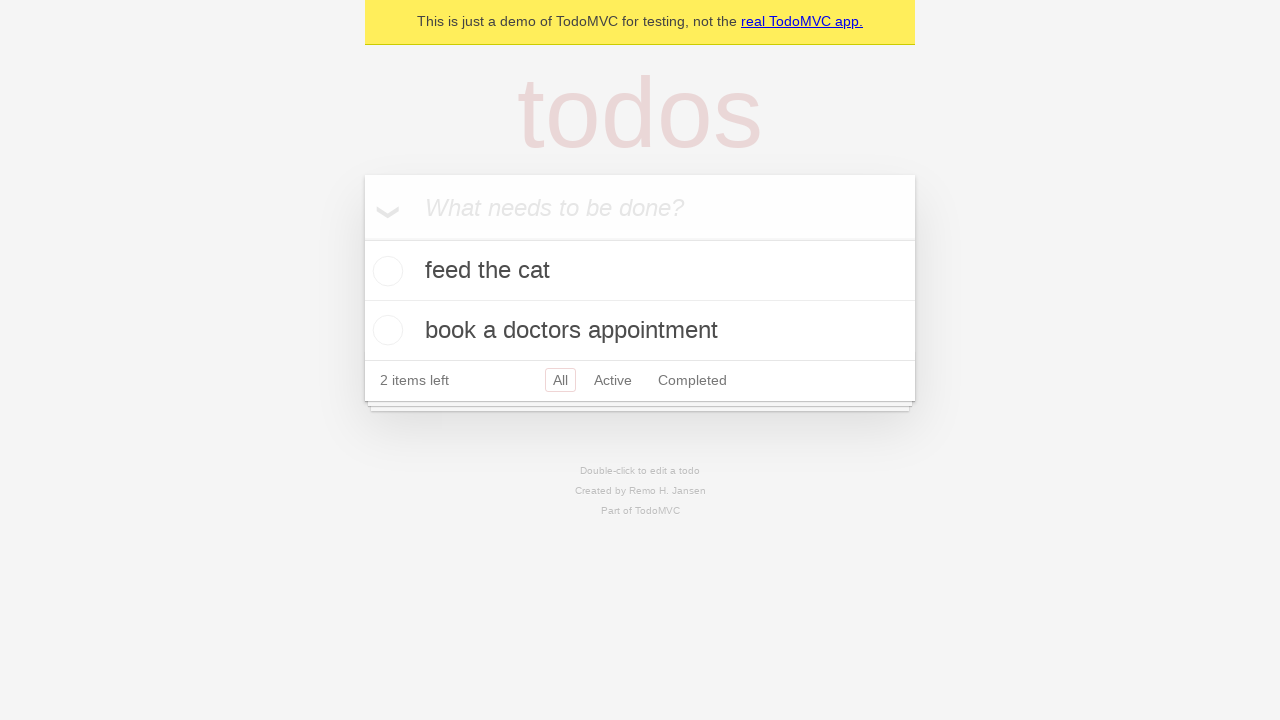

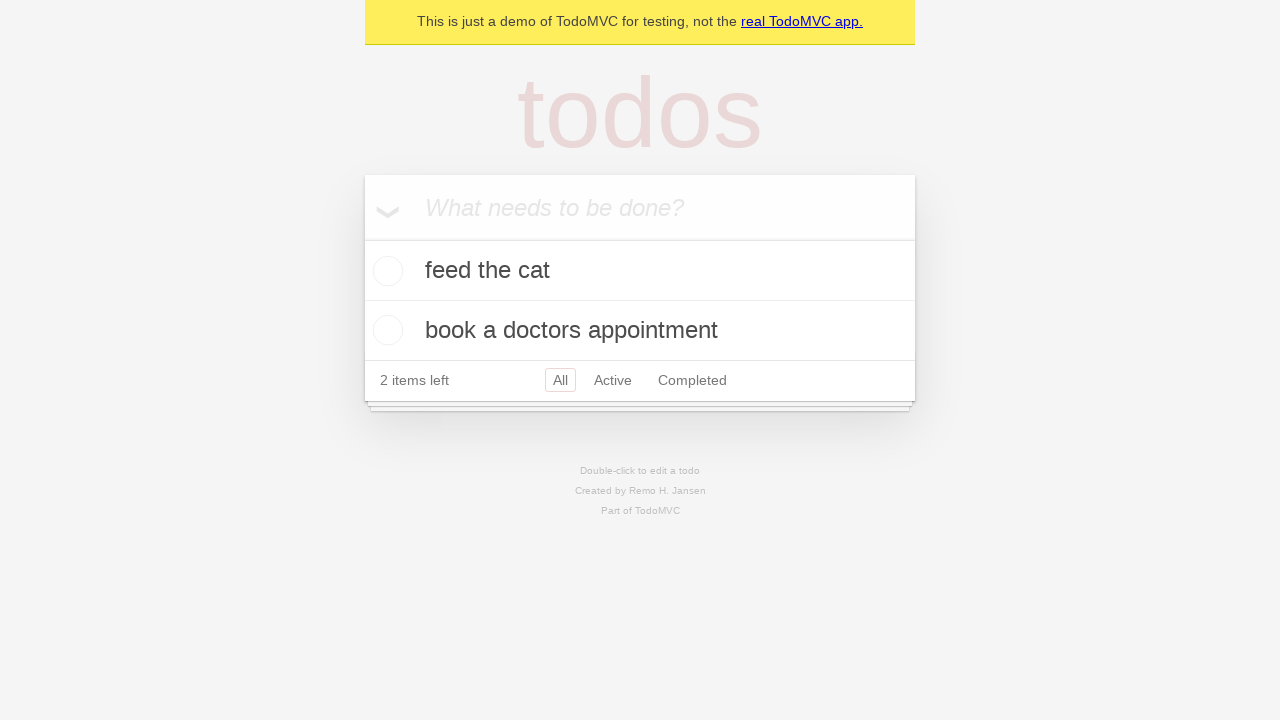